Tests browser back button navigation through filter states

Starting URL: https://demo.playwright.dev/todomvc

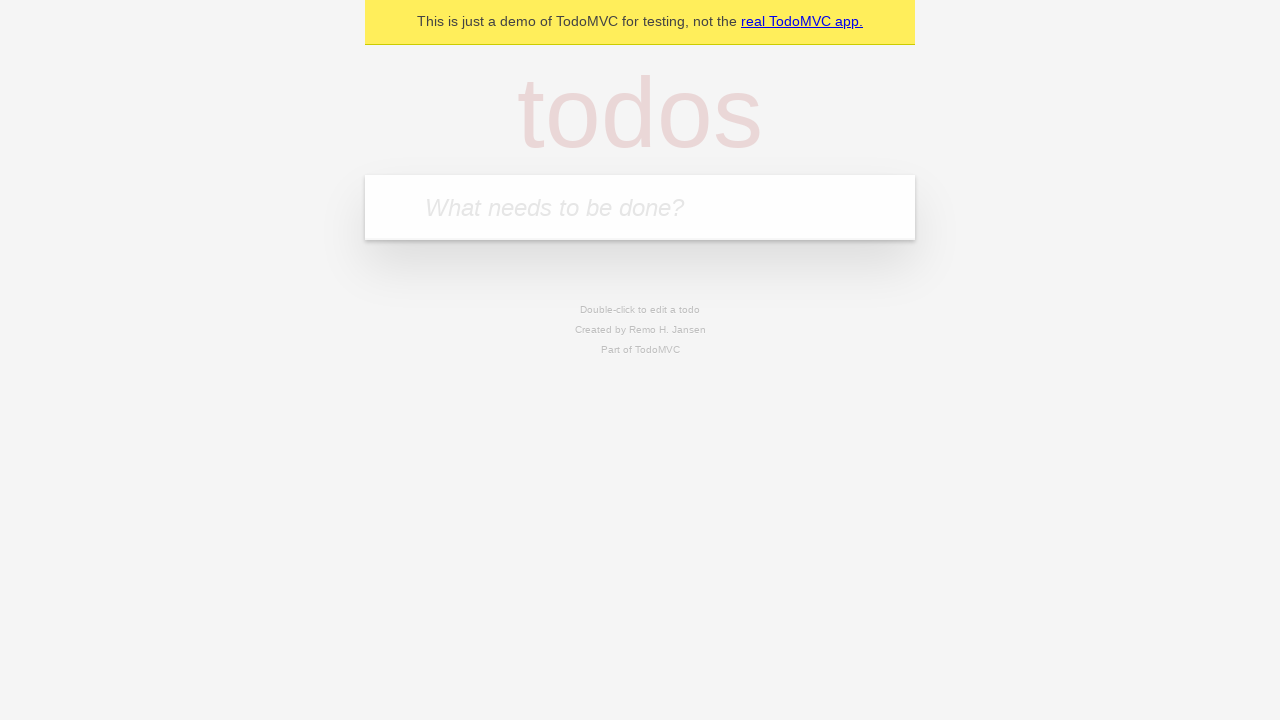

Filled todo input with 'buy some cheese' on internal:attr=[placeholder="What needs to be done?"i]
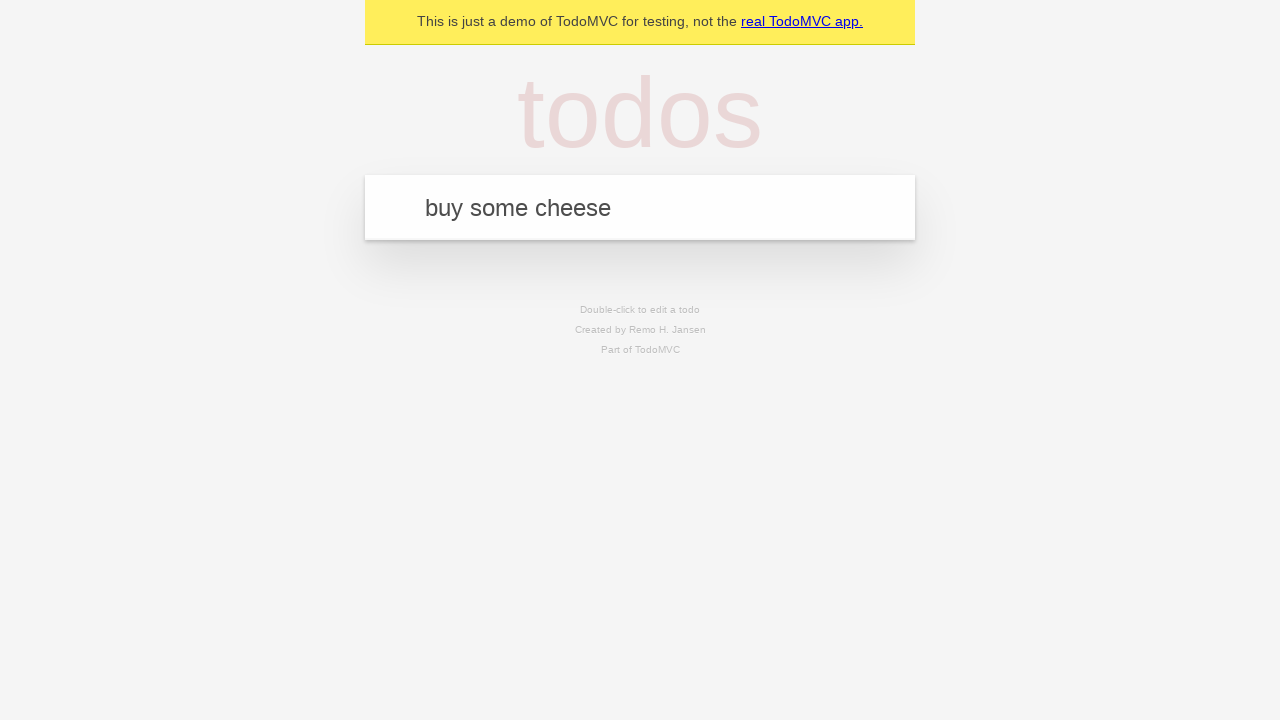

Pressed Enter to add todo 'buy some cheese' on internal:attr=[placeholder="What needs to be done?"i]
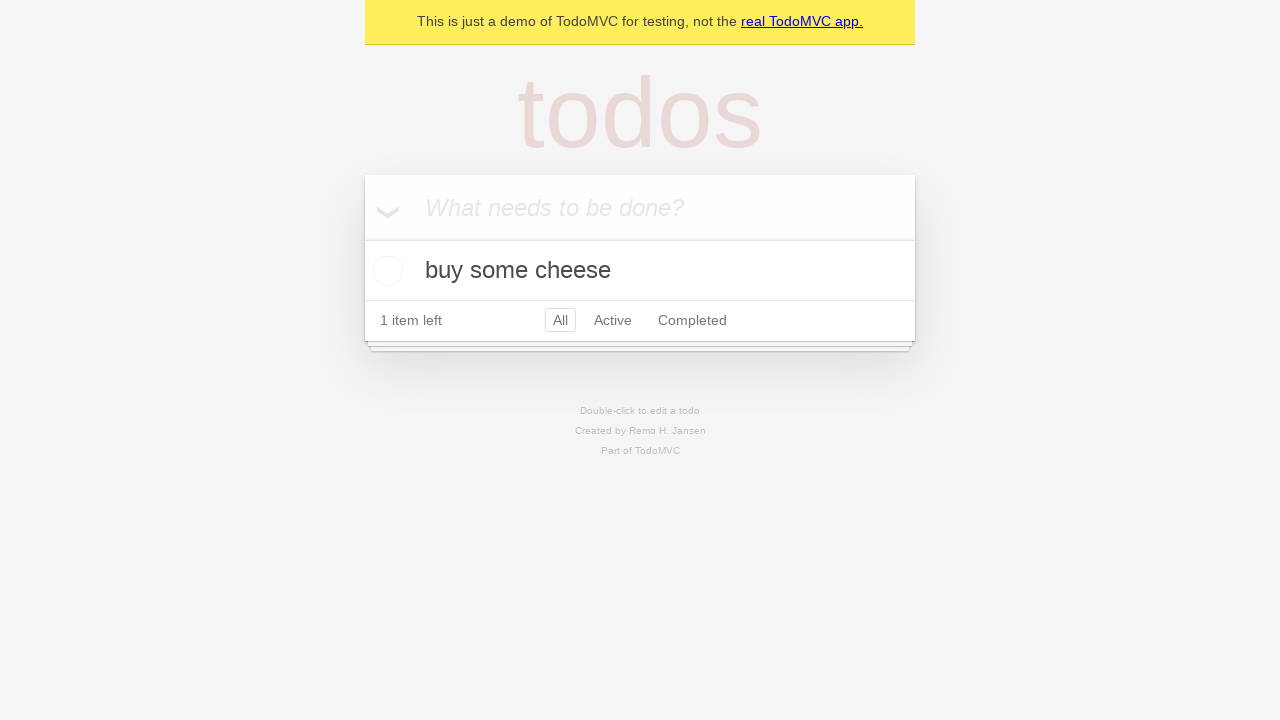

Filled todo input with 'feed the cat' on internal:attr=[placeholder="What needs to be done?"i]
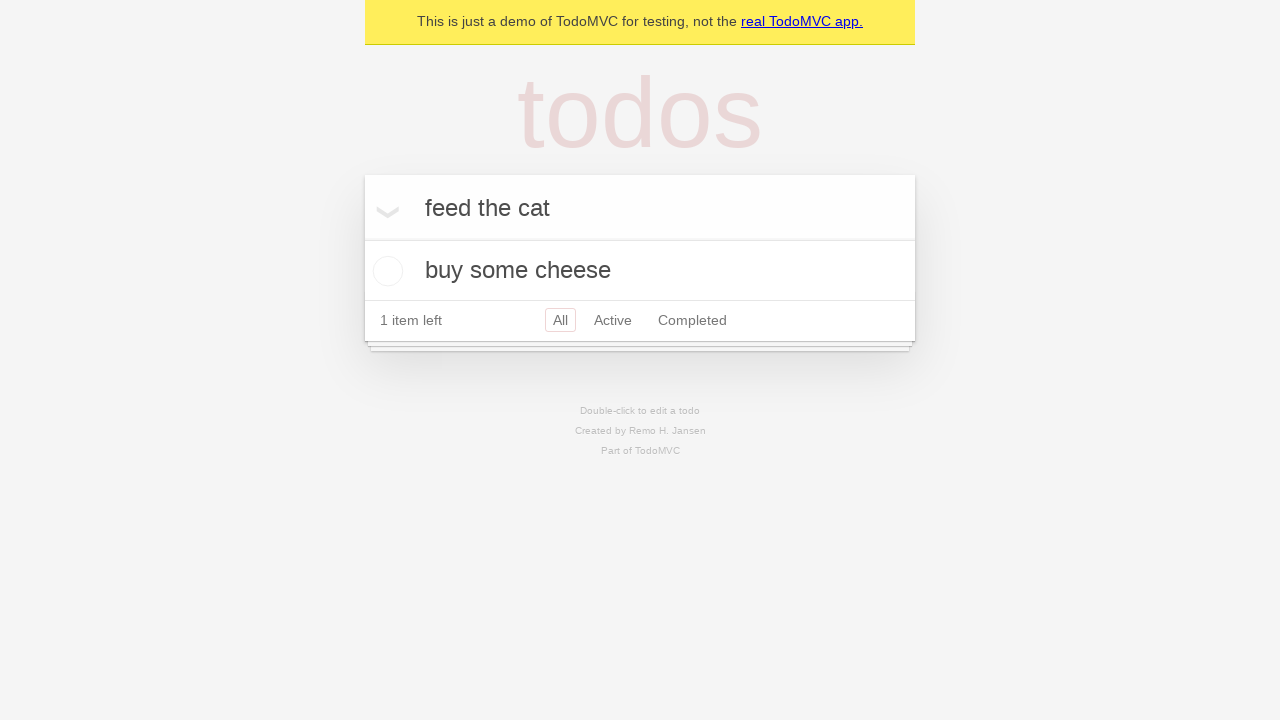

Pressed Enter to add todo 'feed the cat' on internal:attr=[placeholder="What needs to be done?"i]
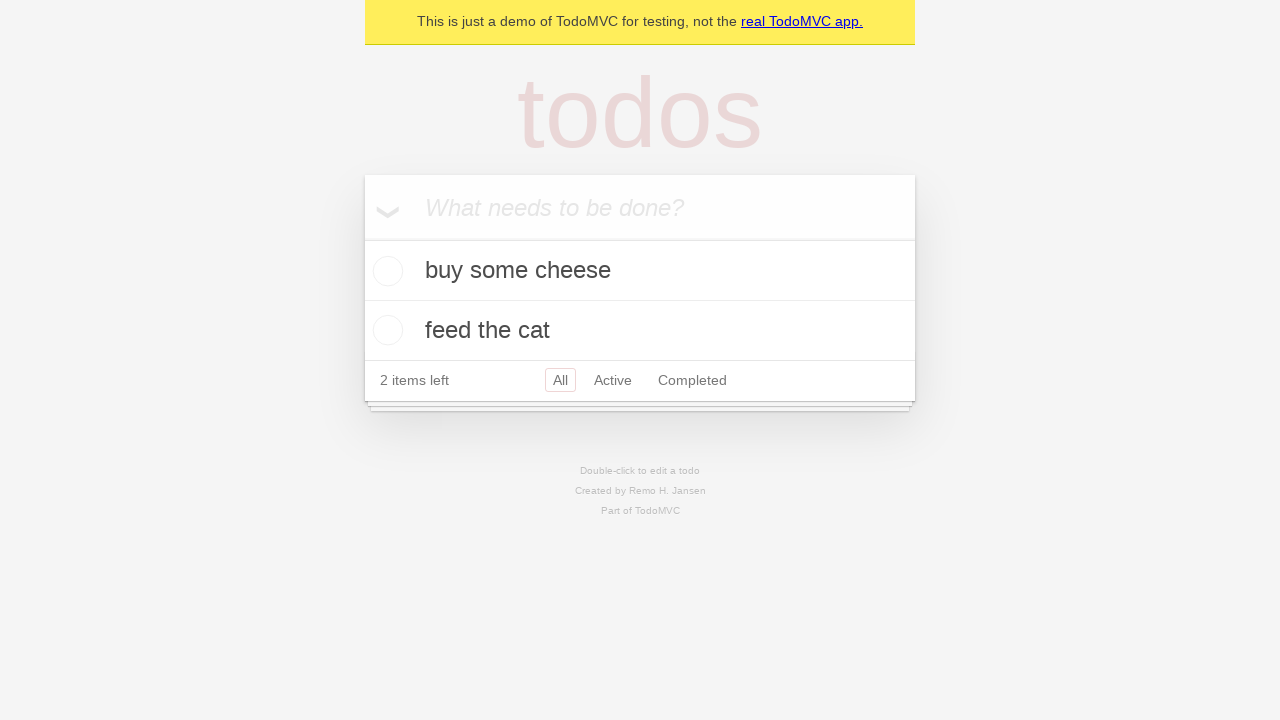

Filled todo input with 'book a doctors appointment' on internal:attr=[placeholder="What needs to be done?"i]
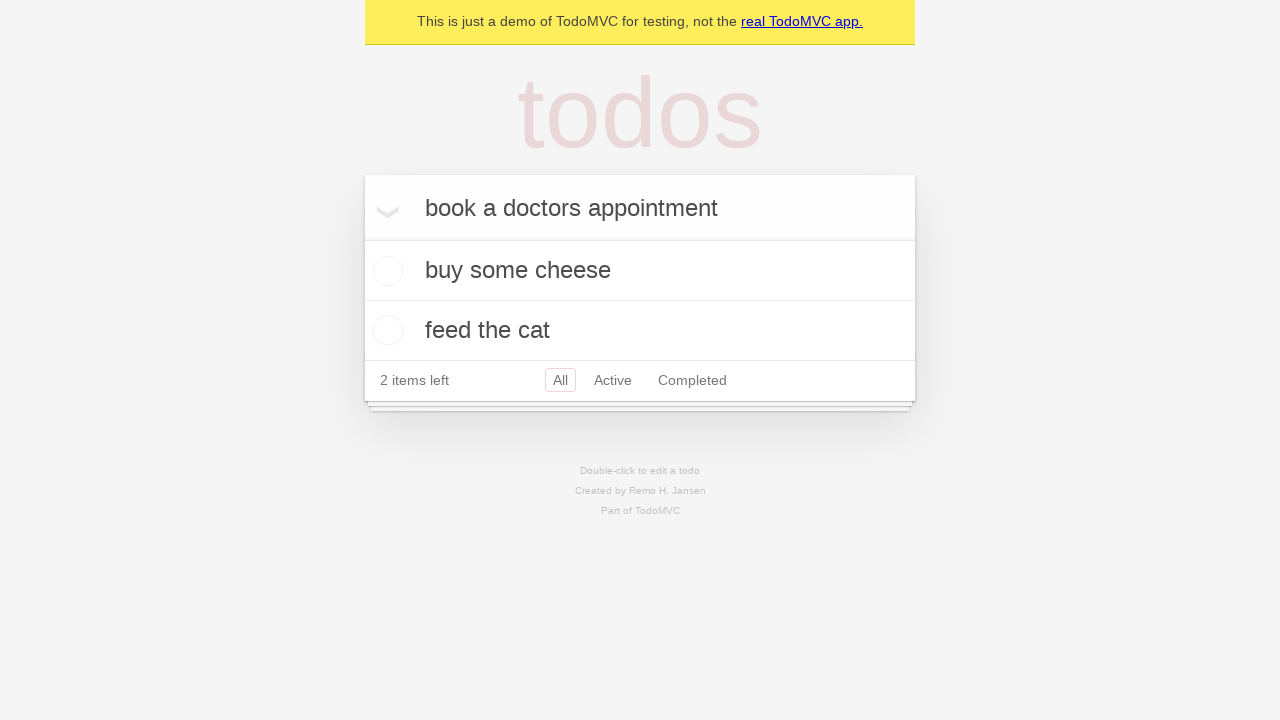

Pressed Enter to add todo 'book a doctors appointment' on internal:attr=[placeholder="What needs to be done?"i]
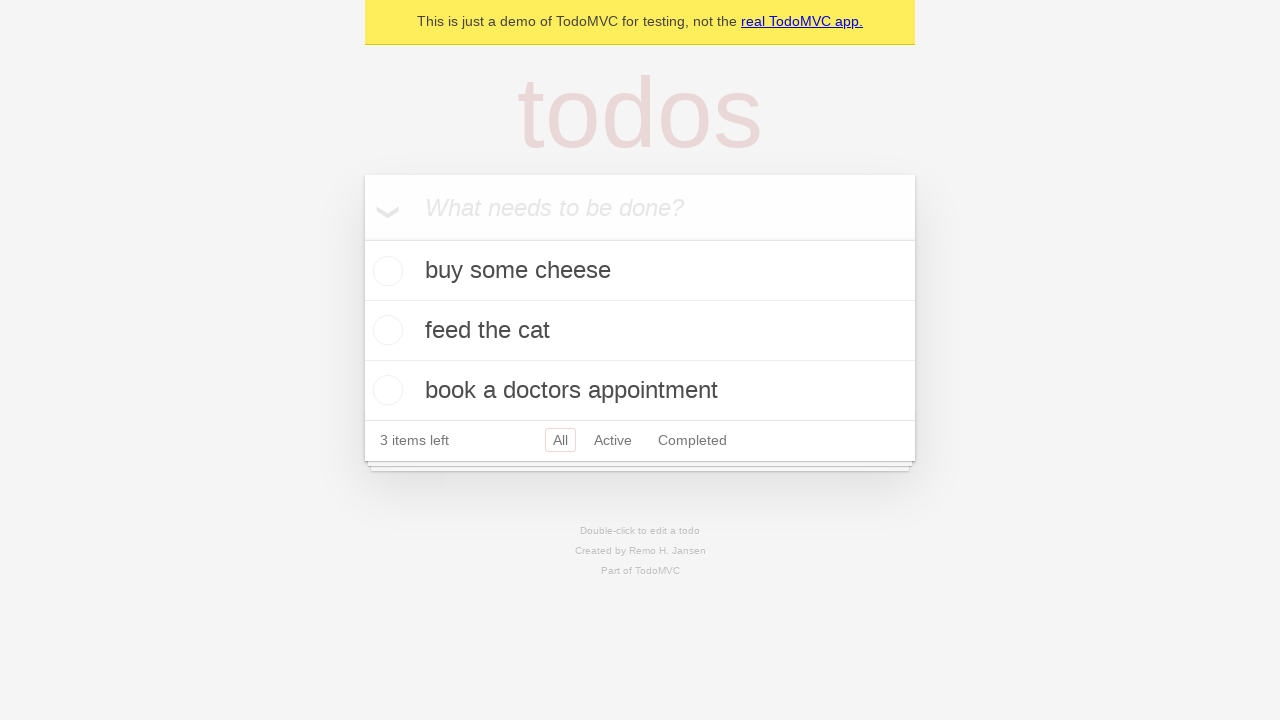

Waited for todo items to appear
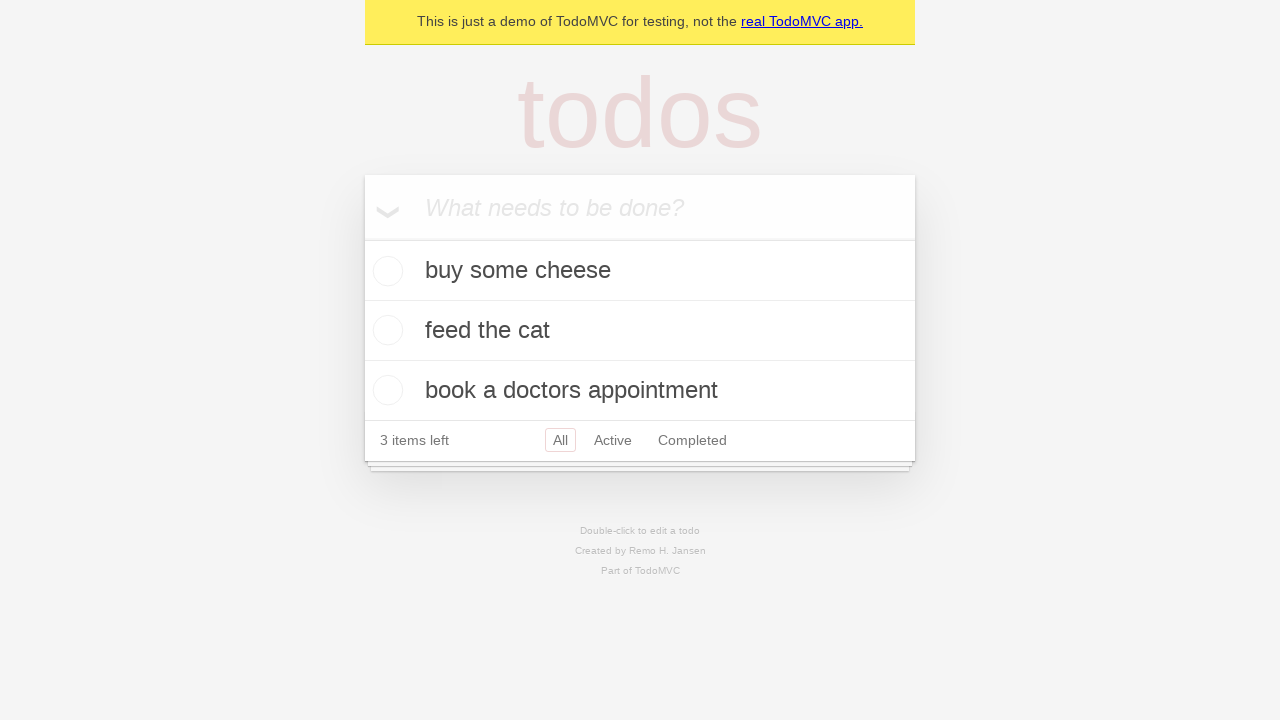

Marked second todo item as completed at (385, 330) on internal:testid=[data-testid="todo-item"s] >> nth=1 >> internal:role=checkbox
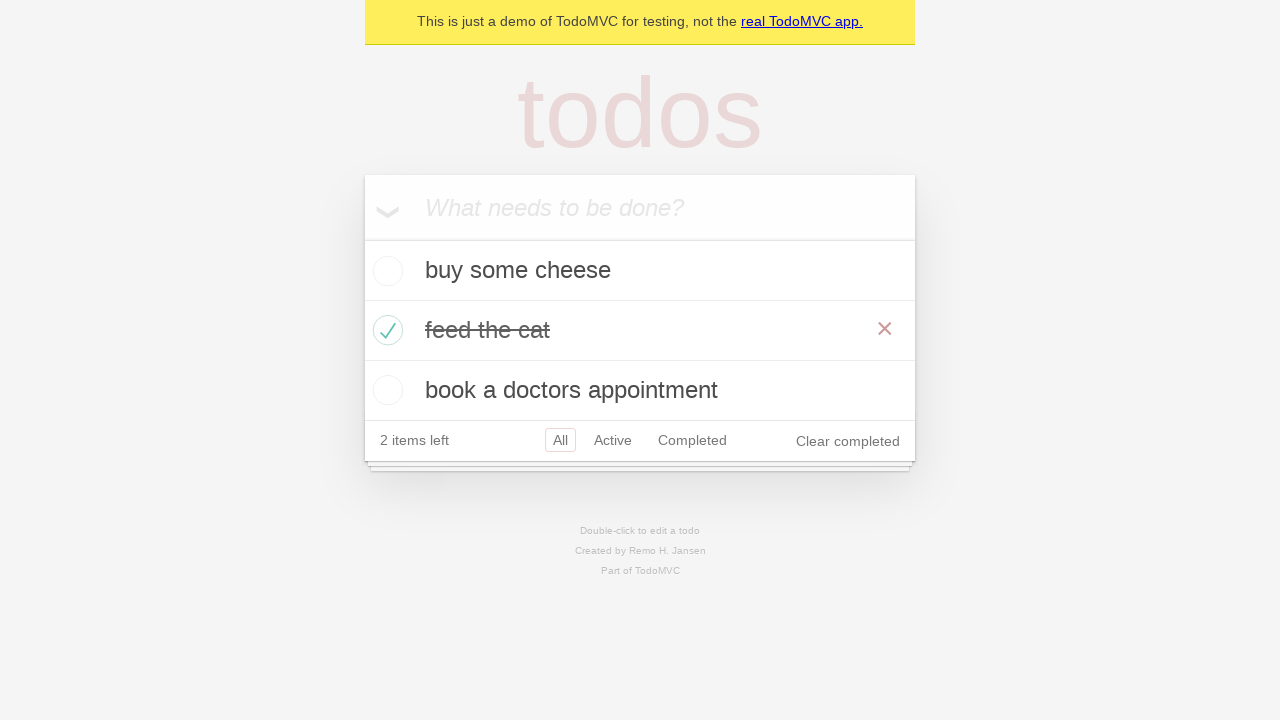

Clicked 'All' filter link at (560, 440) on internal:role=link[name="All"i]
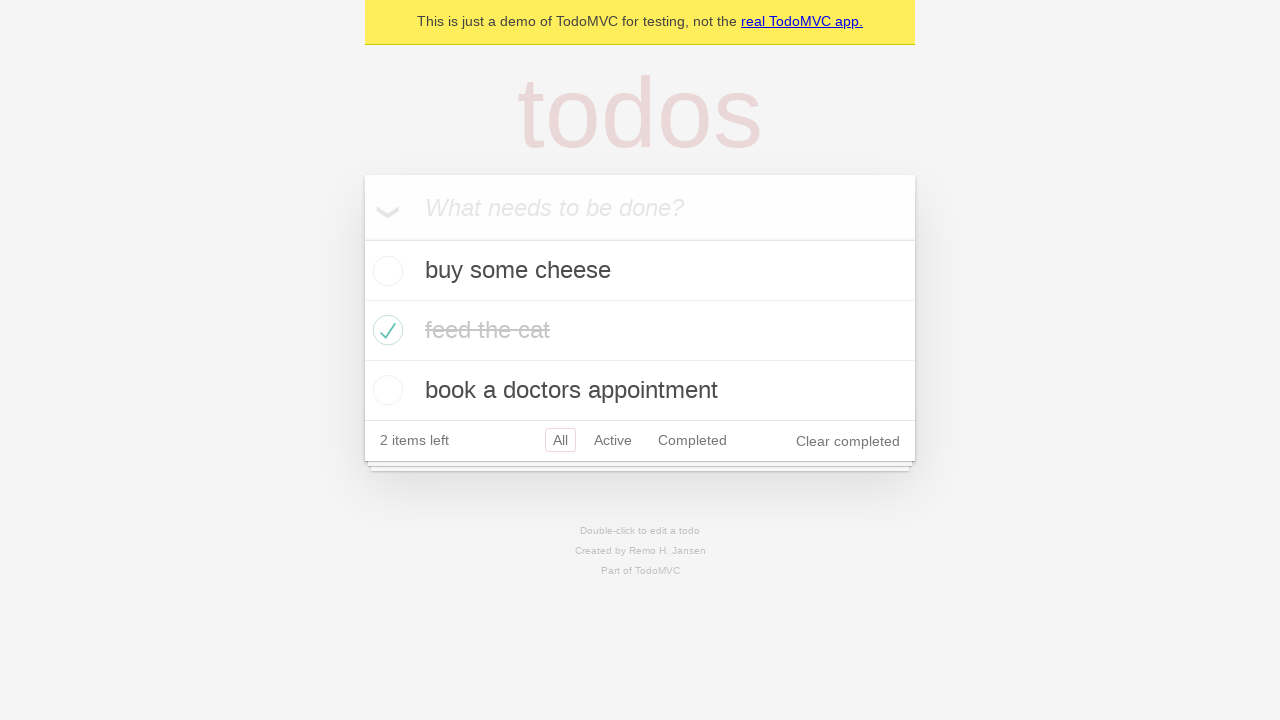

Clicked 'Active' filter link at (613, 440) on internal:role=link[name="Active"i]
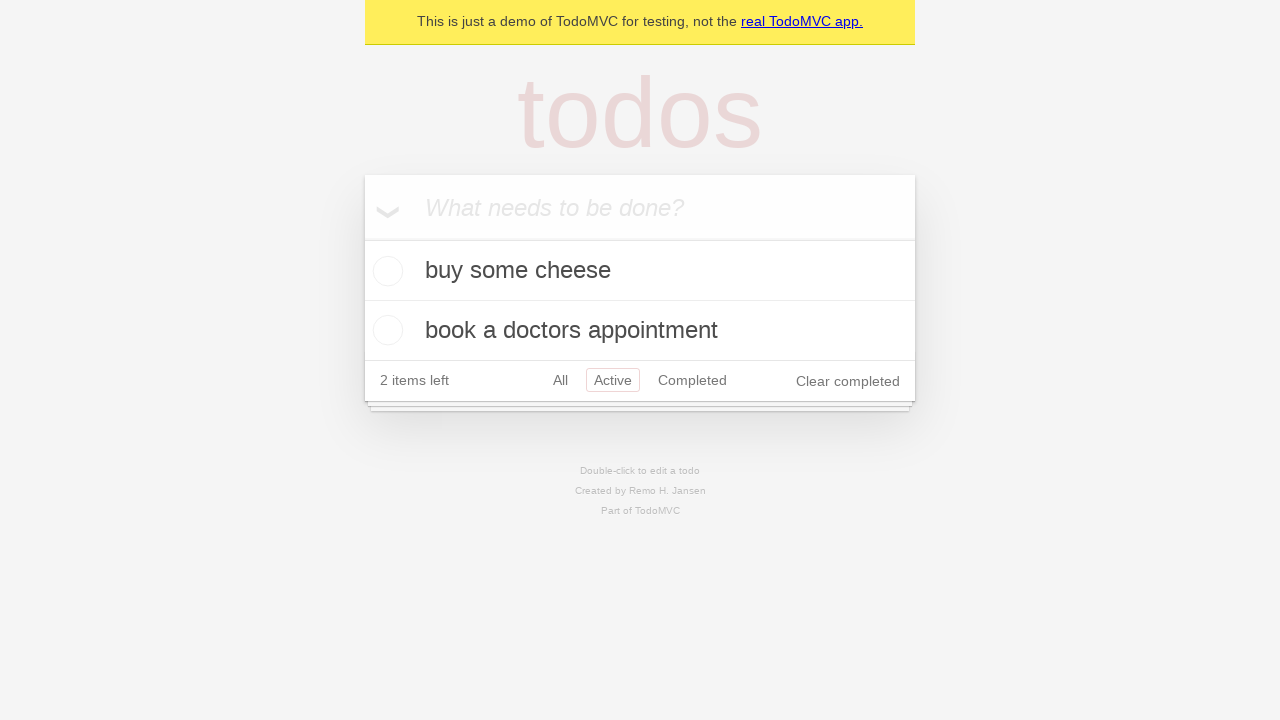

Clicked 'Completed' filter link at (692, 380) on internal:role=link[name="Completed"i]
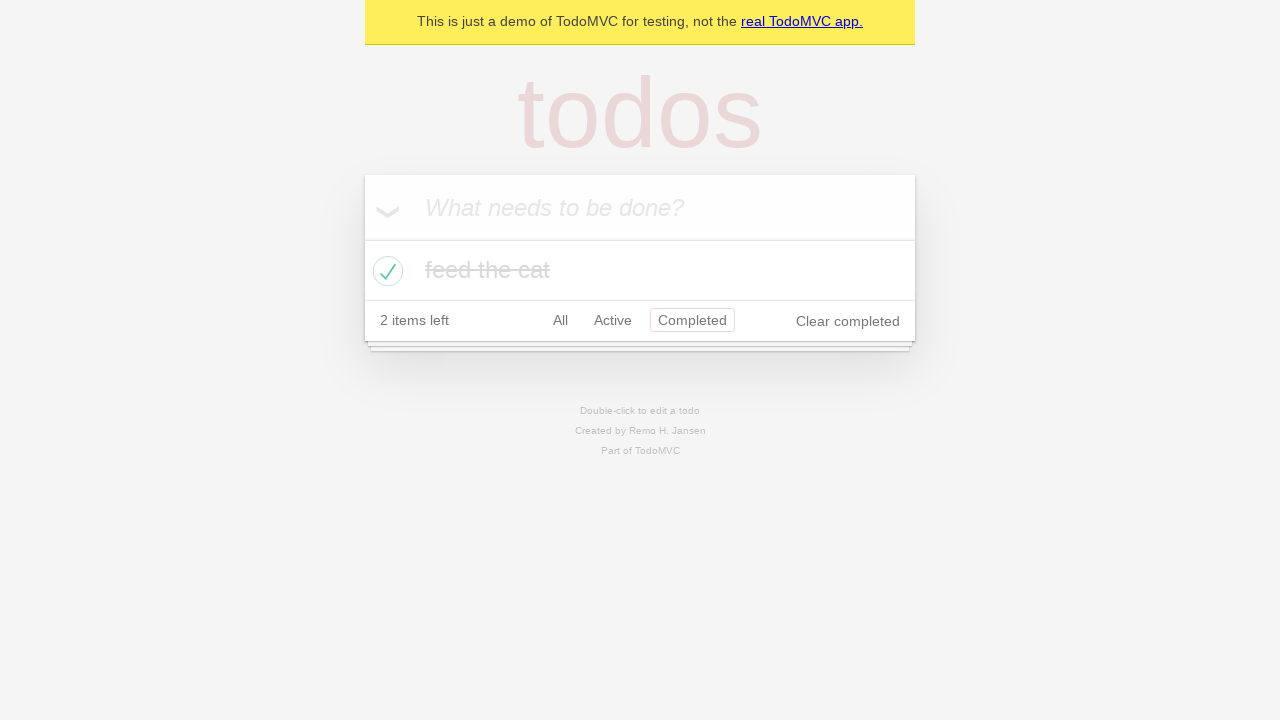

Navigated back using browser back button (from Completed to Active)
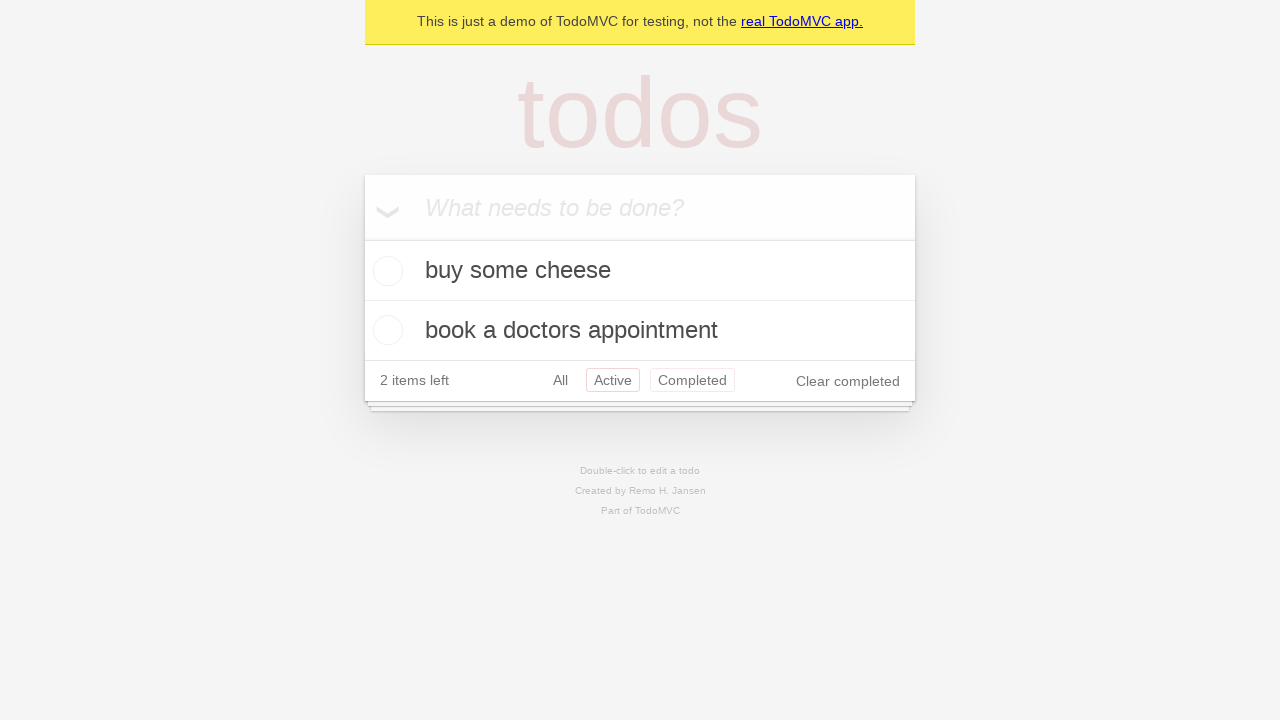

Navigated back using browser back button (from Active to All)
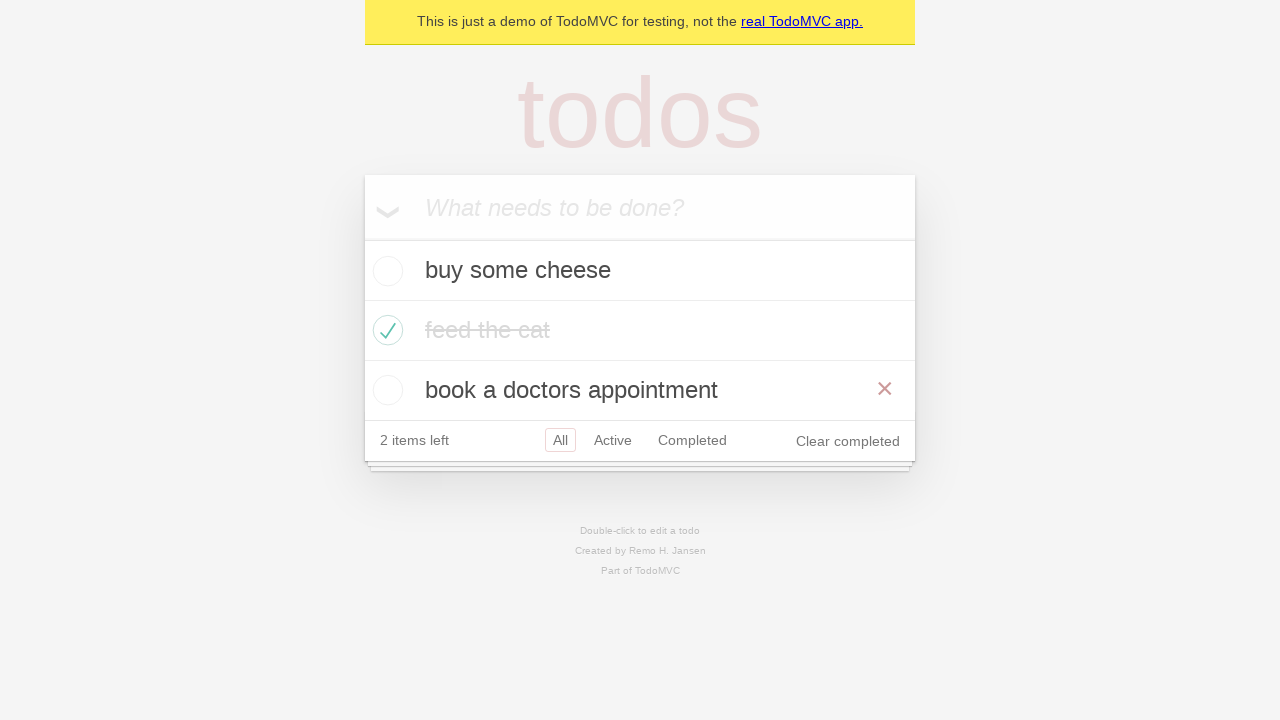

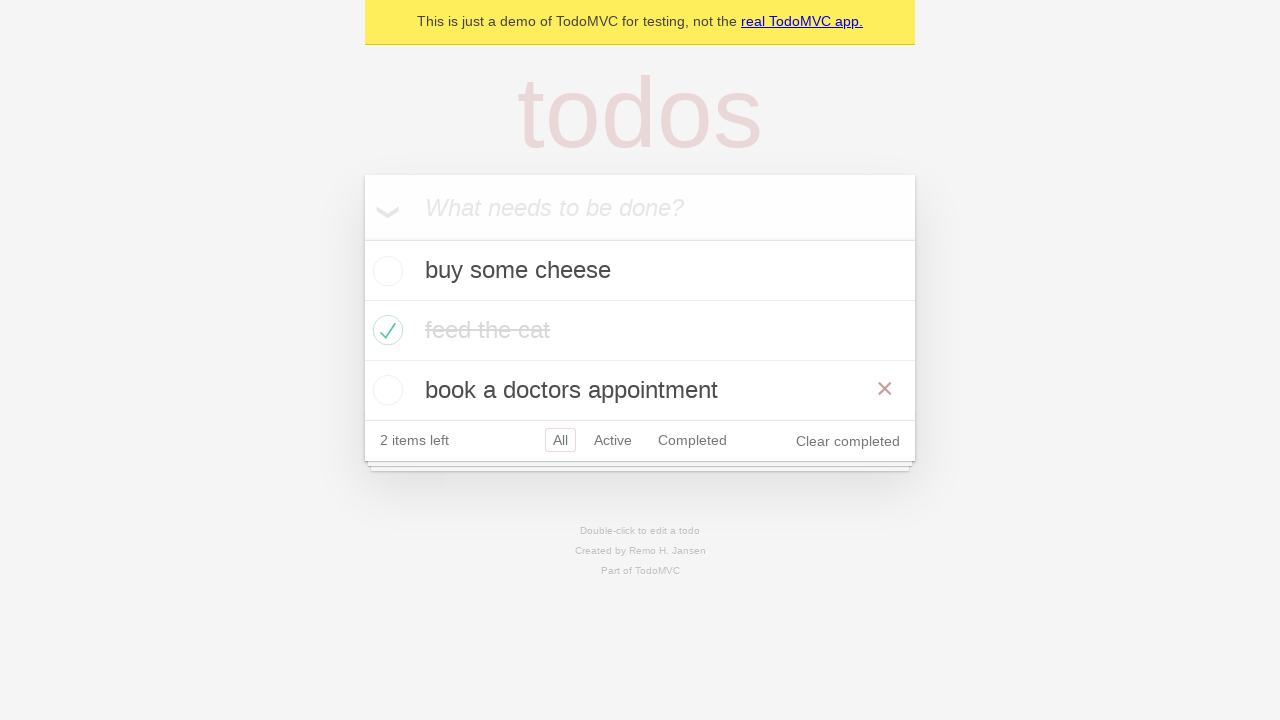